Tests search functionality by searching for "Стейк" (Steak), navigating through paginated results, and verifying that each product card contains the search term

Starting URL: http://ts.red-promo.ru/

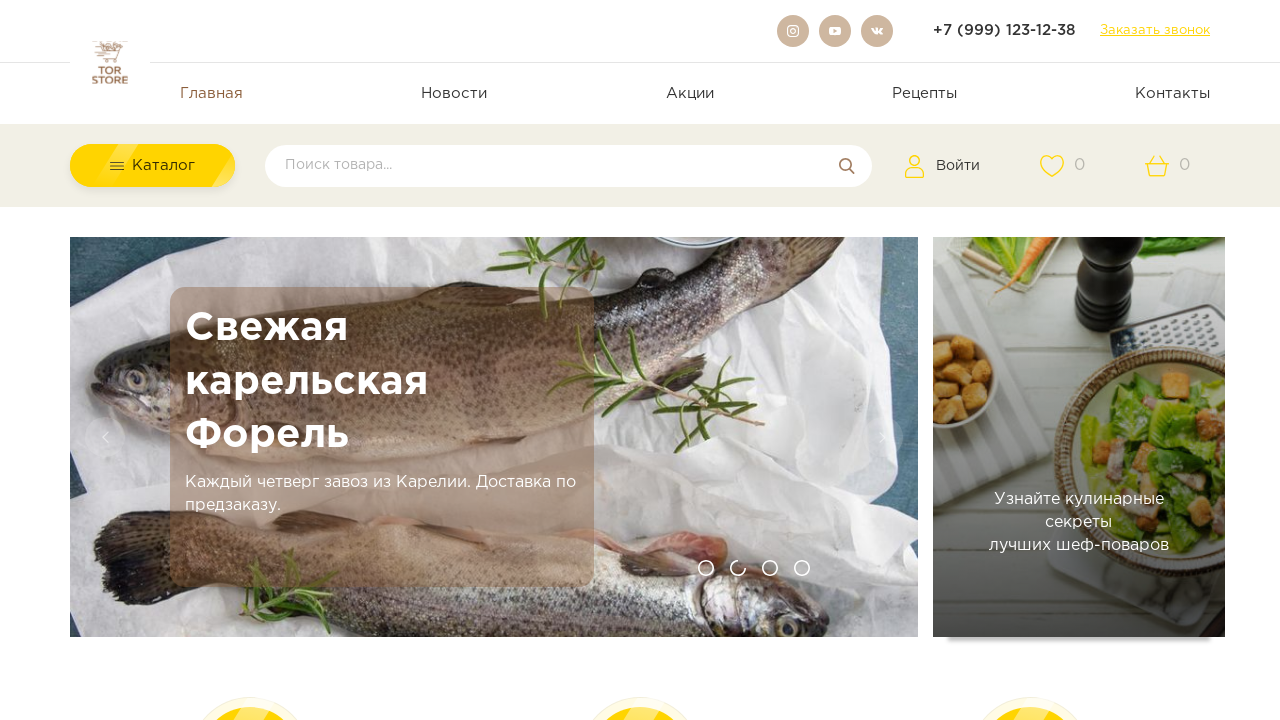

Filled search field with 'Стейк' (Steak) on input[name='keyword']
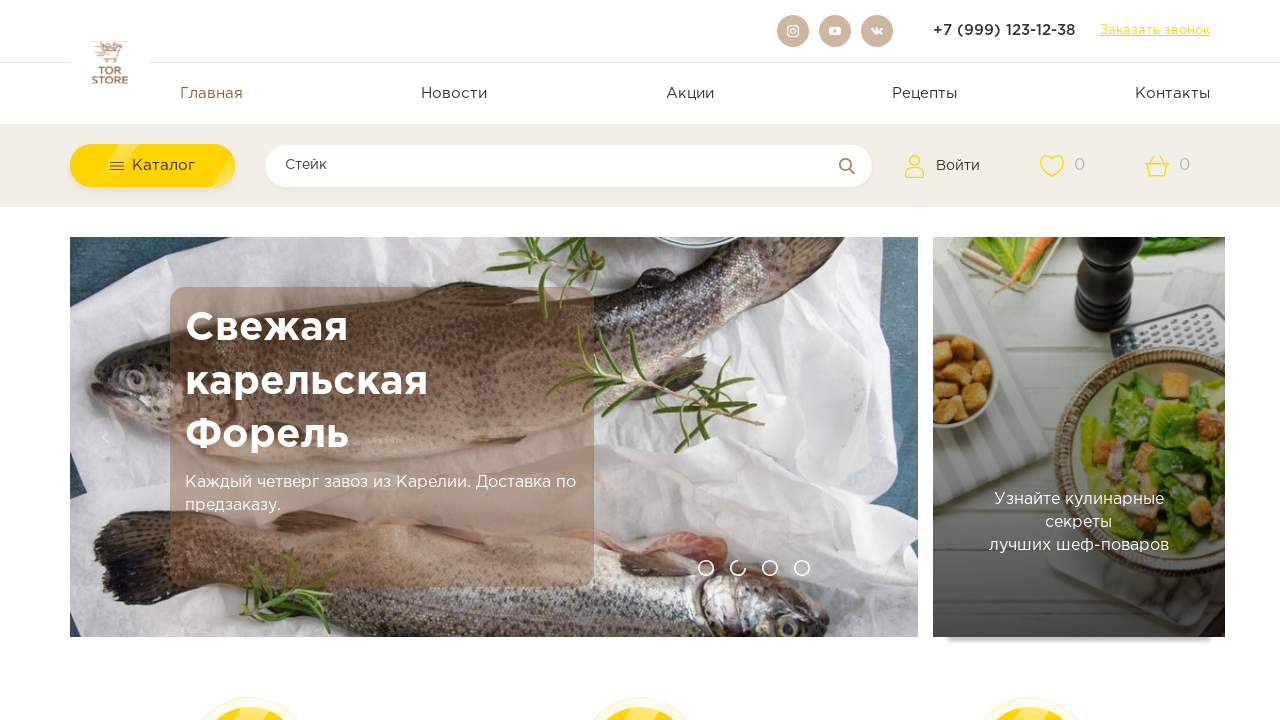

Pressed Enter to submit search query on input[name='keyword']
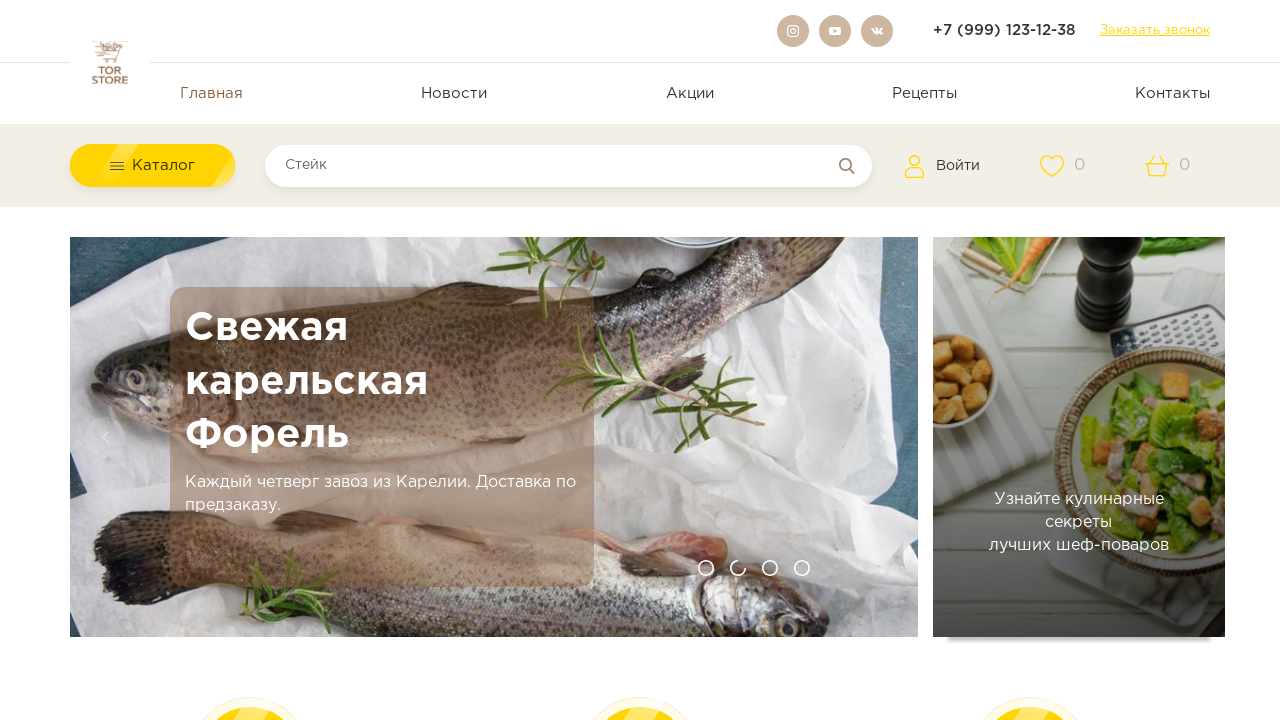

Search results loaded successfully
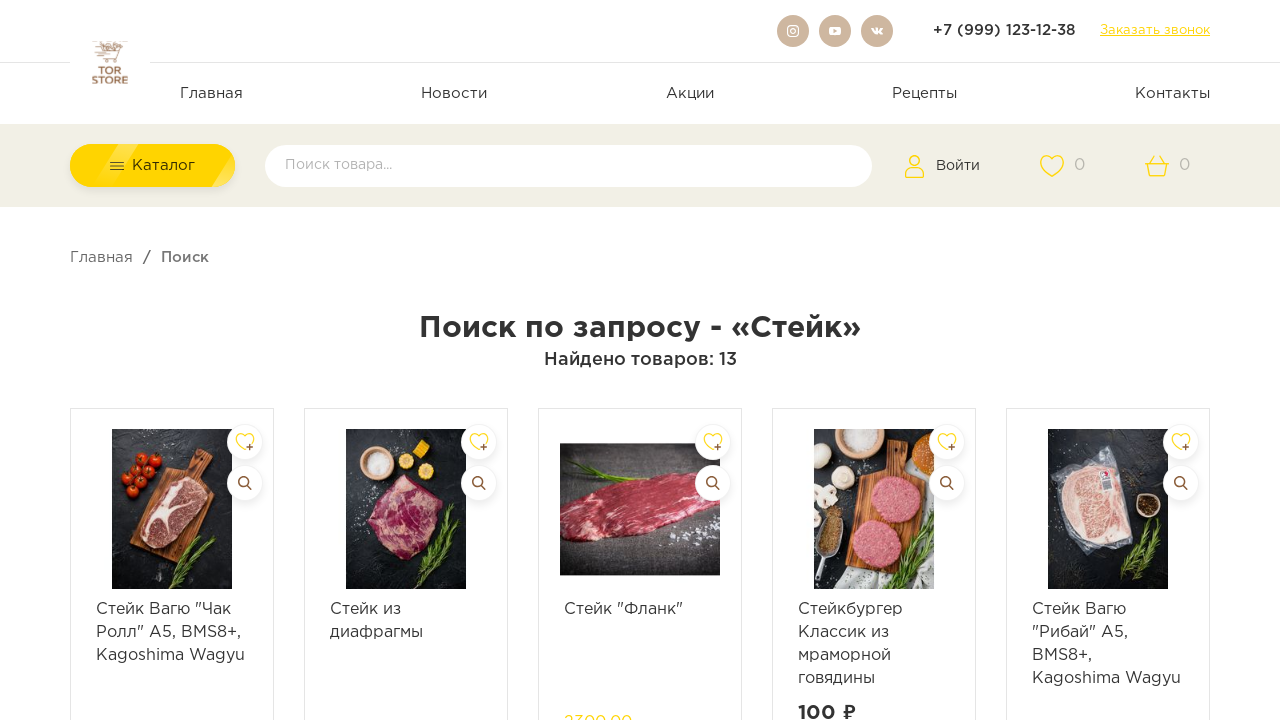

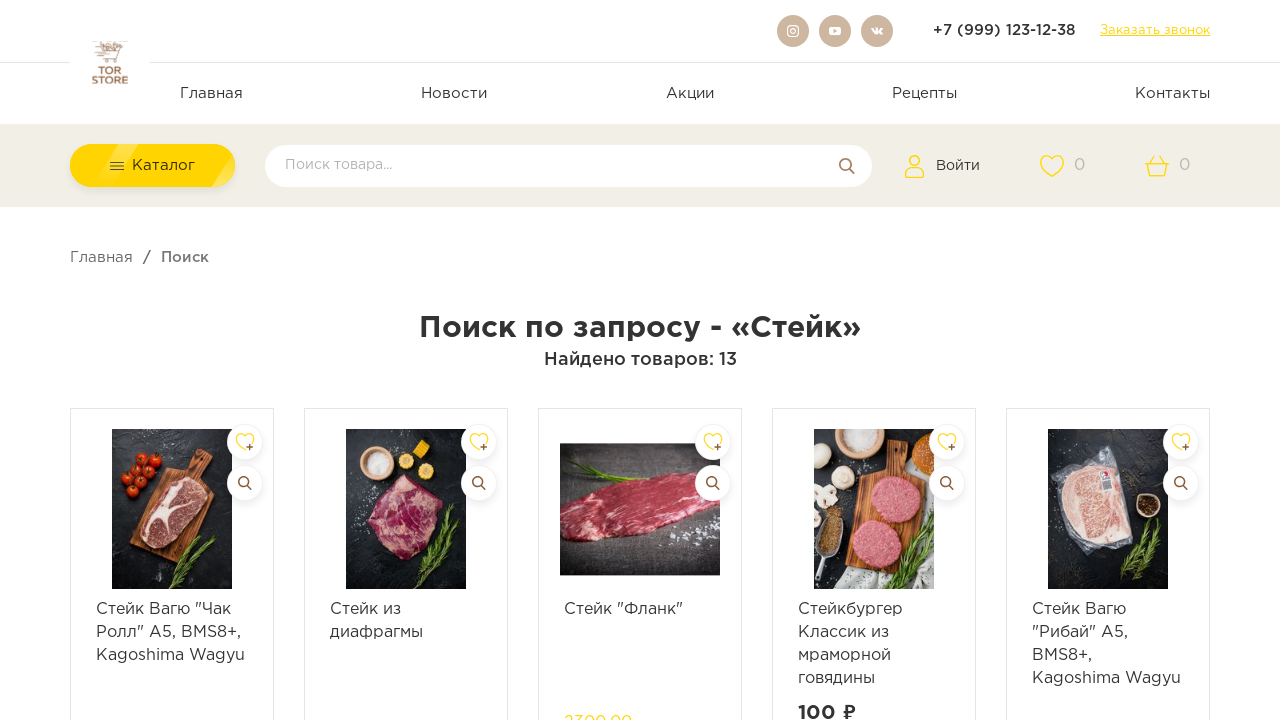